Tests navigation and form interaction on a car rental website by clicking various links, filling in a city search field, and navigating between different pages

Starting URL: https://ilcarro.web.app/search

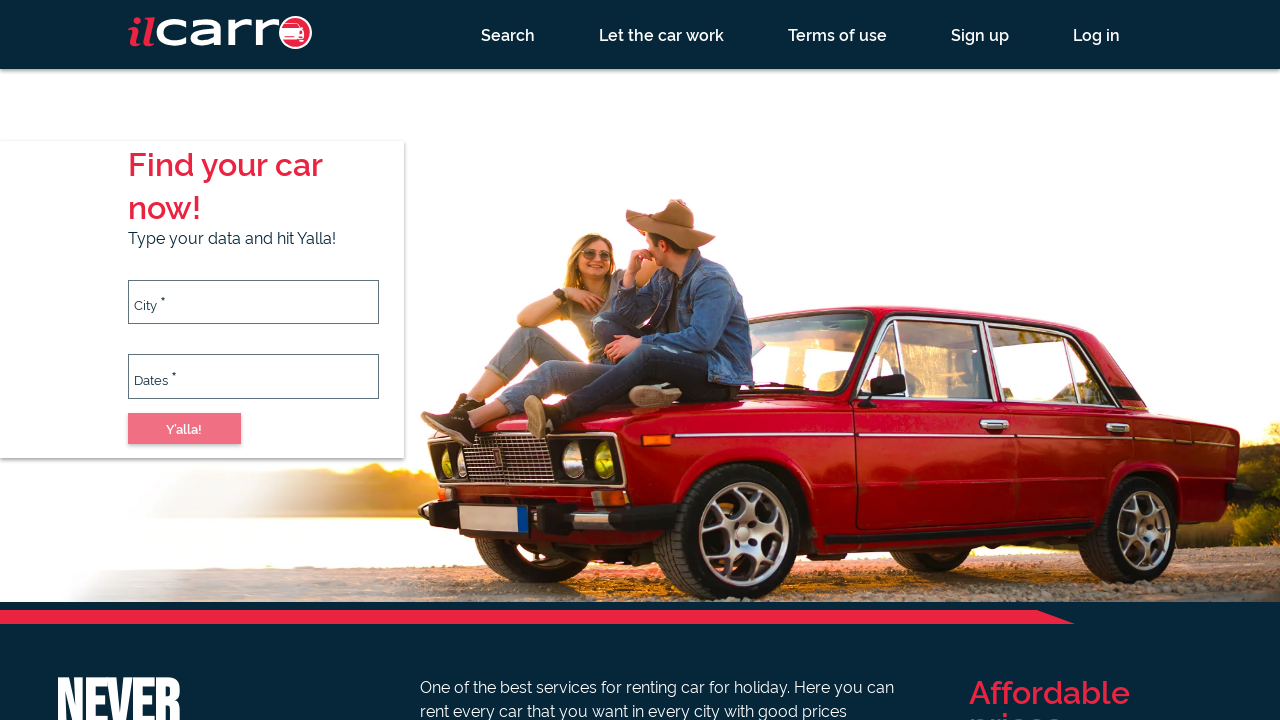

Clicked 'Let the car work' link in header at (508, 34) on div[class='header']>a:nth-child(2)
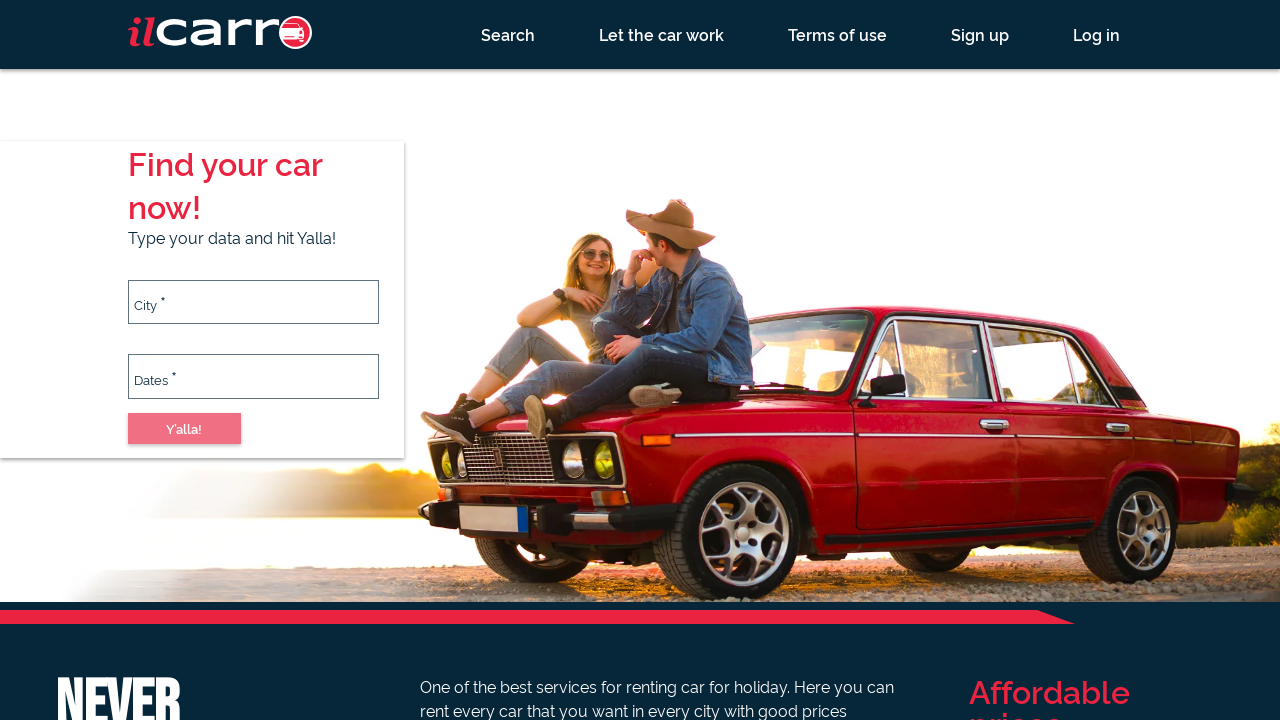

Clicked Terms of Use link at (838, 34) on a[href='/terms-of-use']
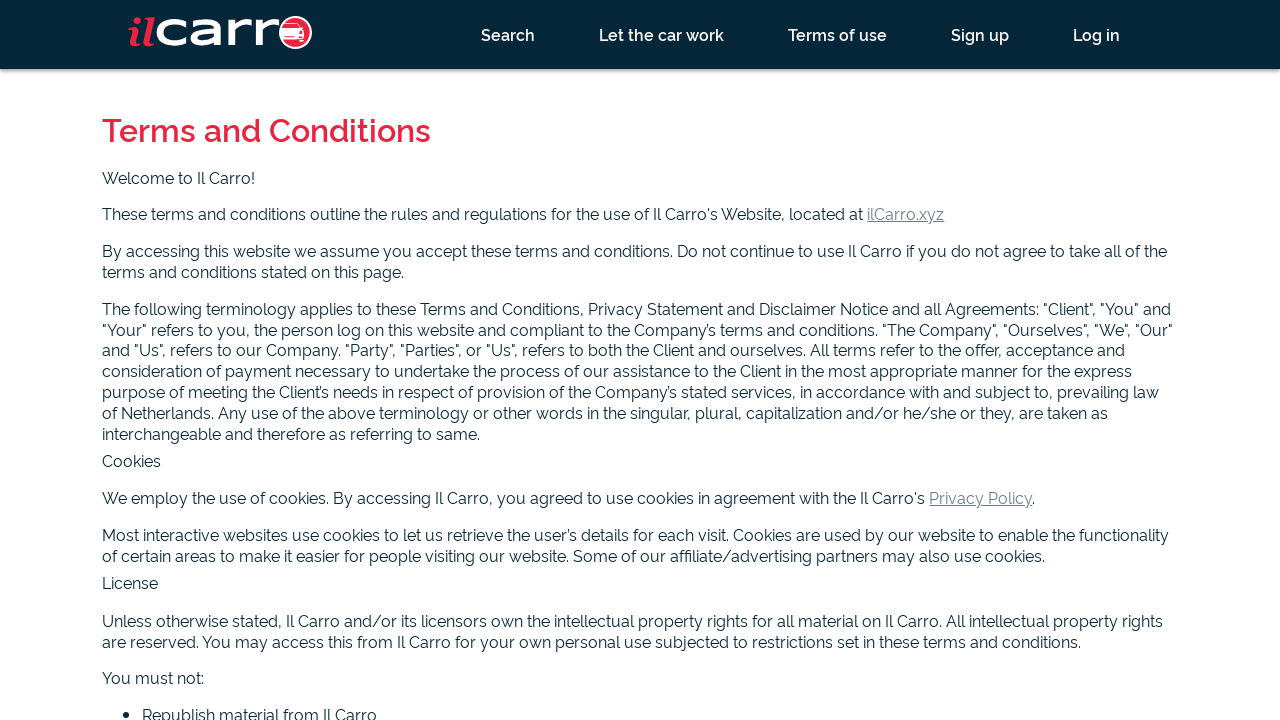

Clicked logo to navigate back to home page at (220, 34) on a[href='/']
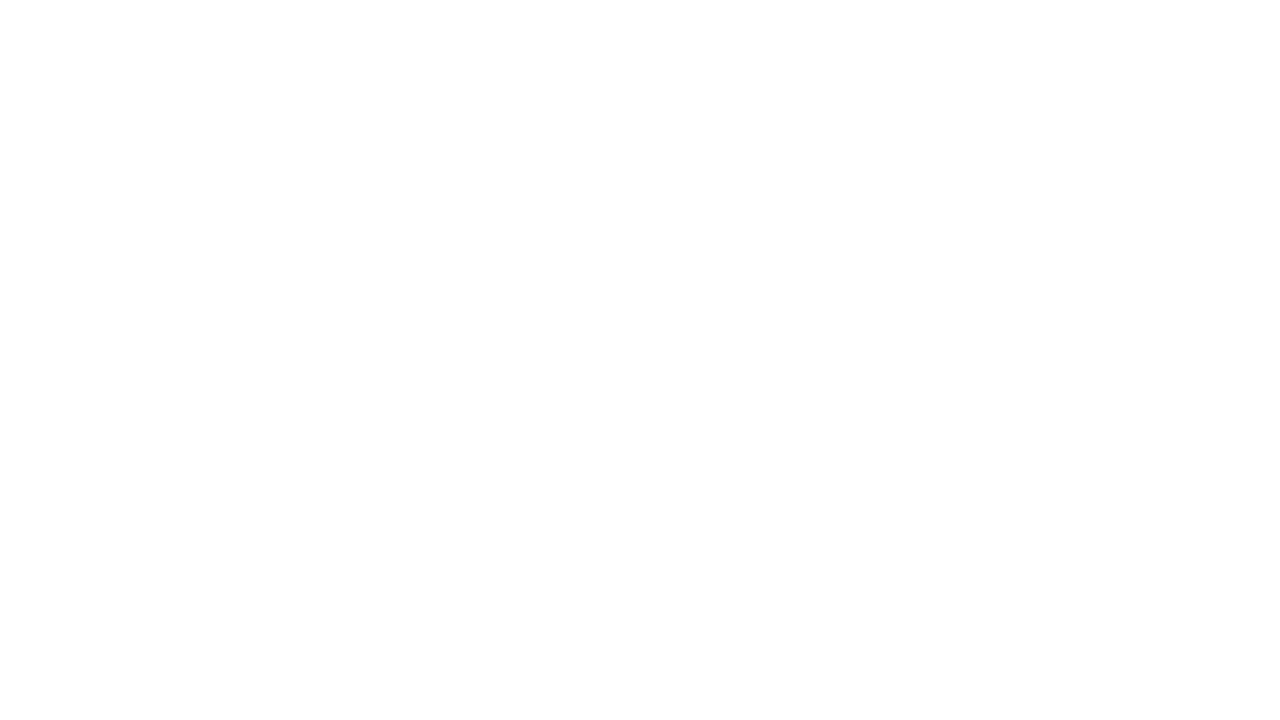

Filled city search field with 'Tel-Aviv' on input[id='city']
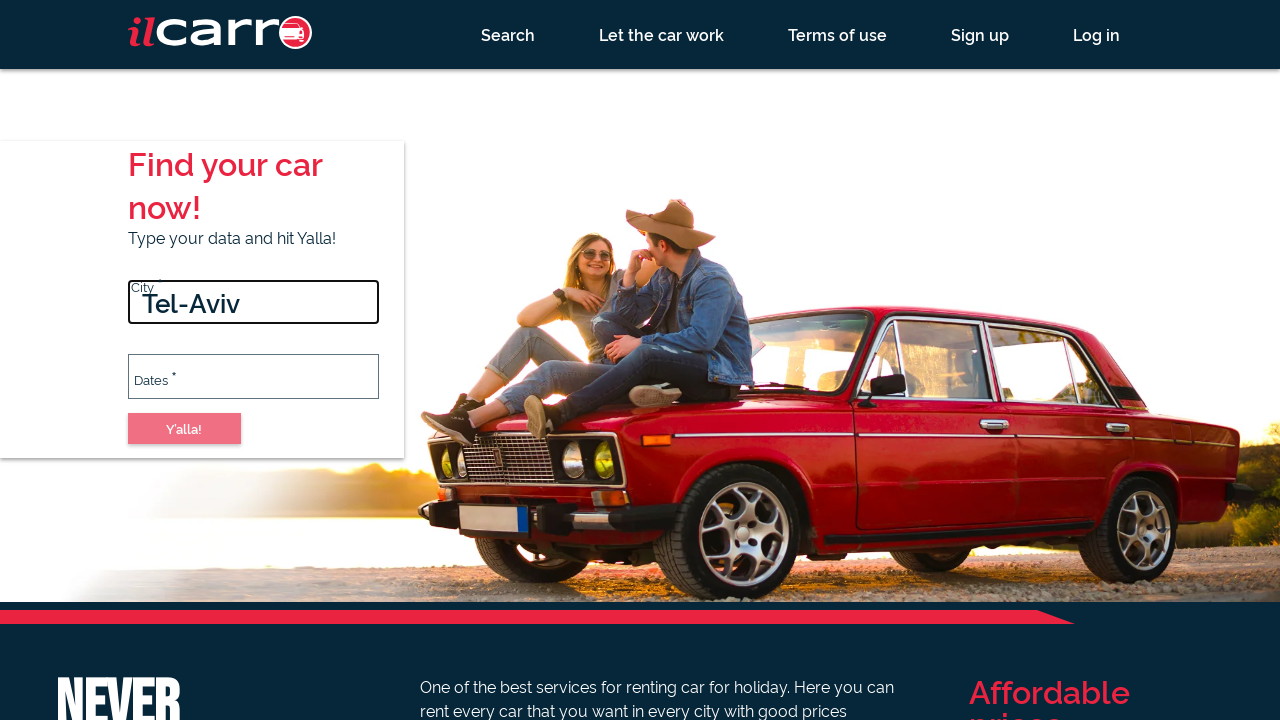

Clicked Join/Login link at (1038, 361) on a[href='login']
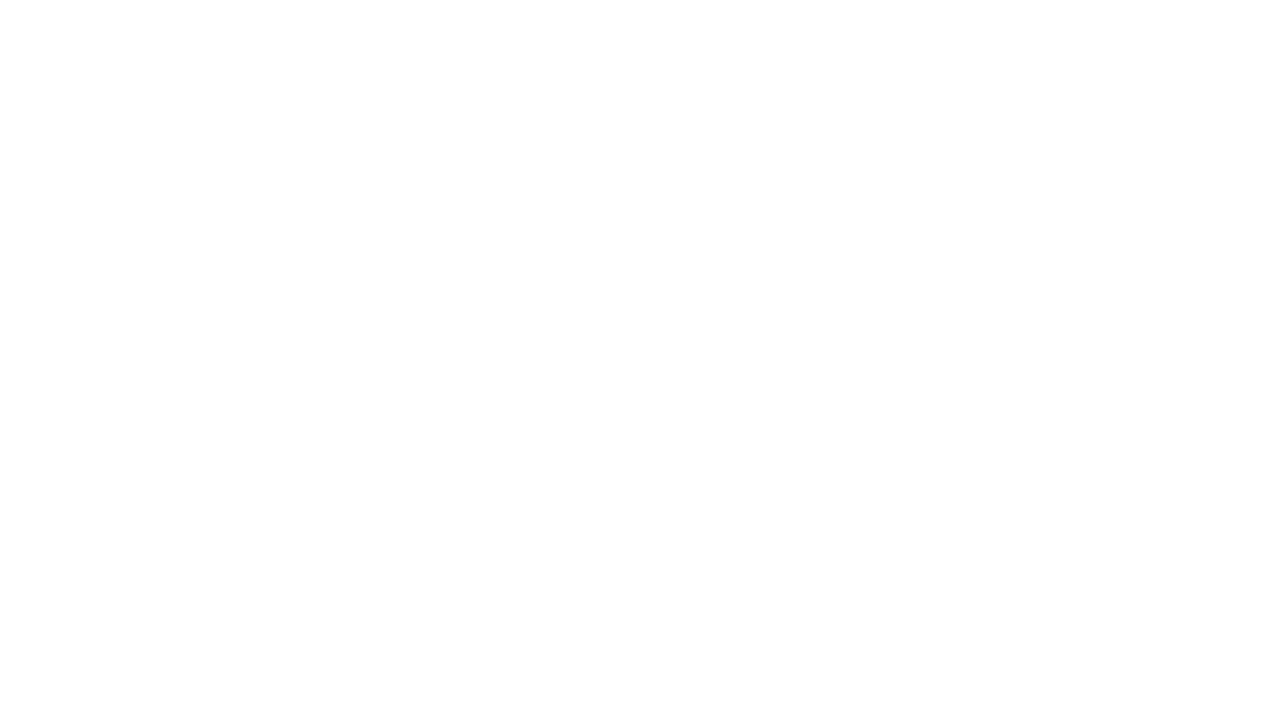

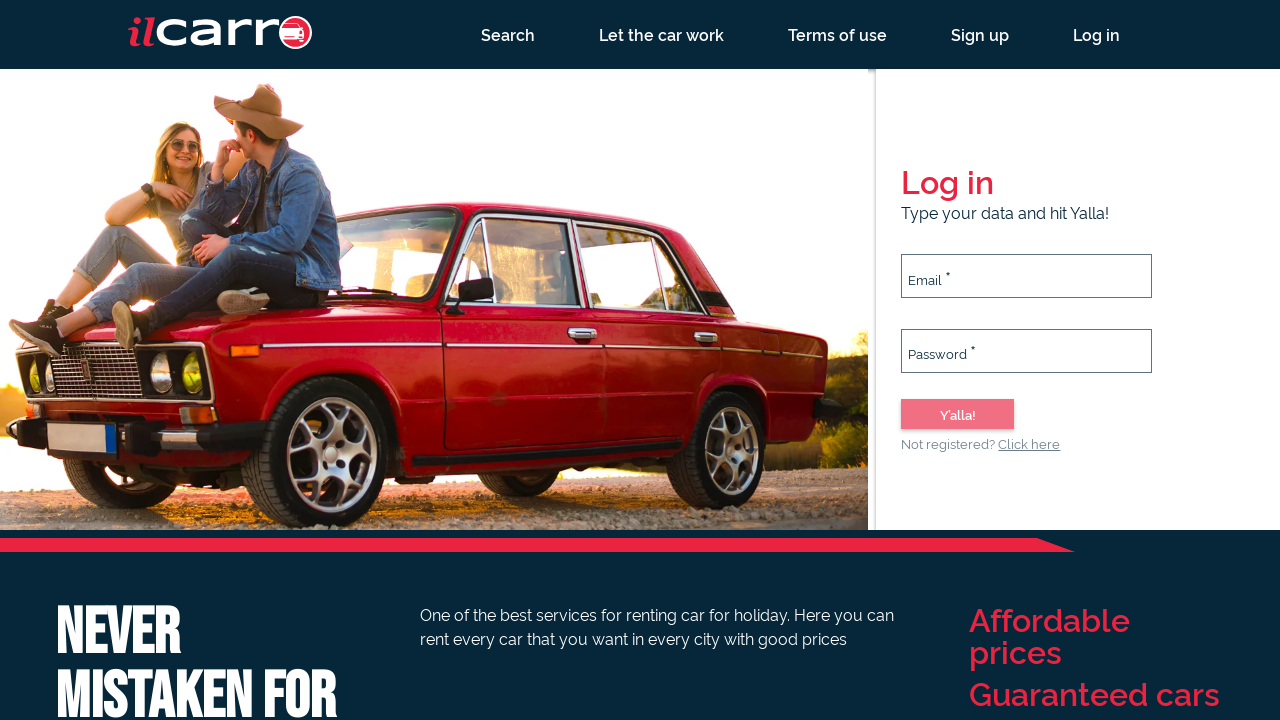